Opens the Belts & Buckles page by hovering over the Uniforms tab and clicking the appropriate submenu item

Starting URL: https://www.glendale.com

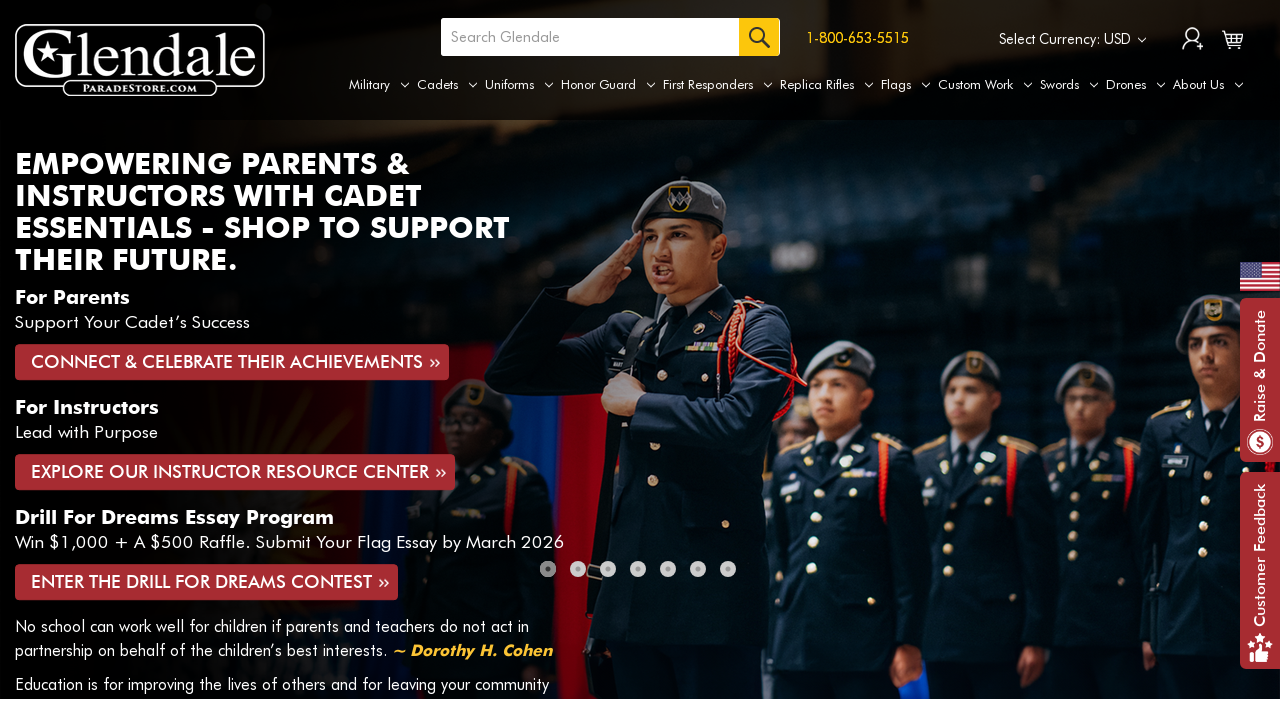

Hovered over Uniforms tab to reveal submenu at (519, 85) on xpath=//a[@aria-label='Uniforms']
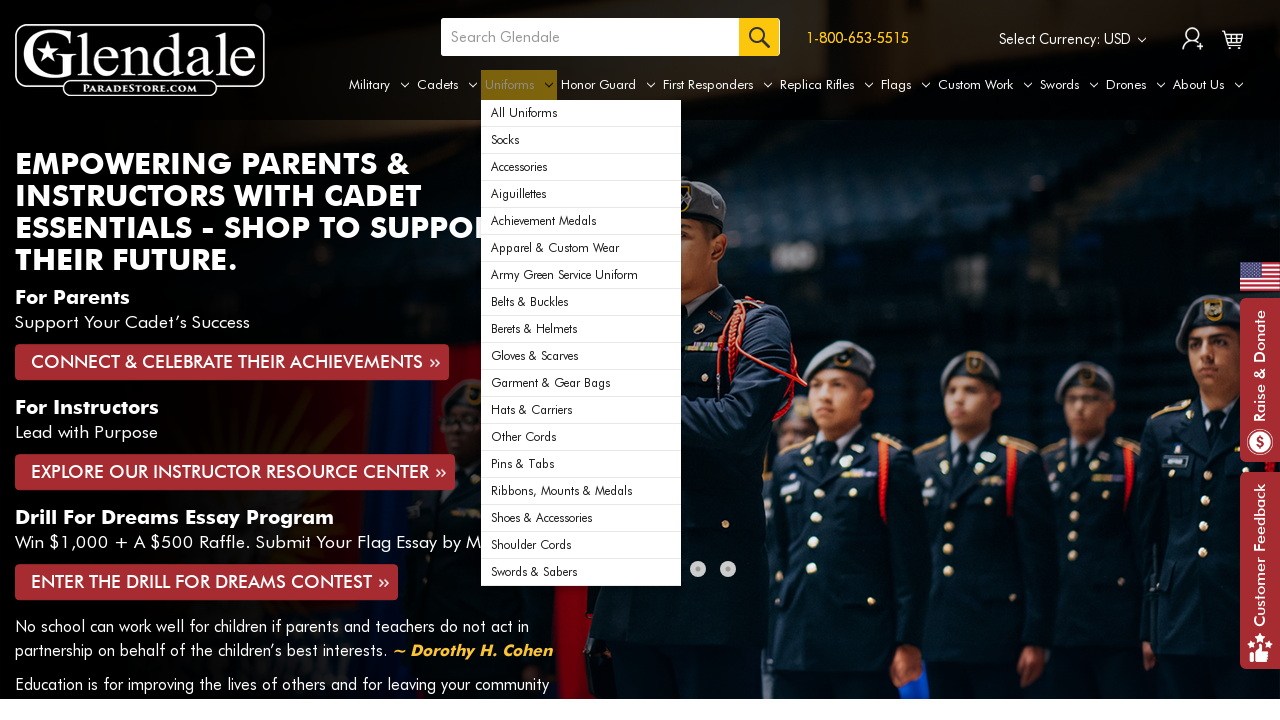

Clicked on Belts & Buckles submenu item at (581, 302) on xpath=//div[@id='navPages-29']/ul[@class='navPage-subMenu-list']/li[8]/a
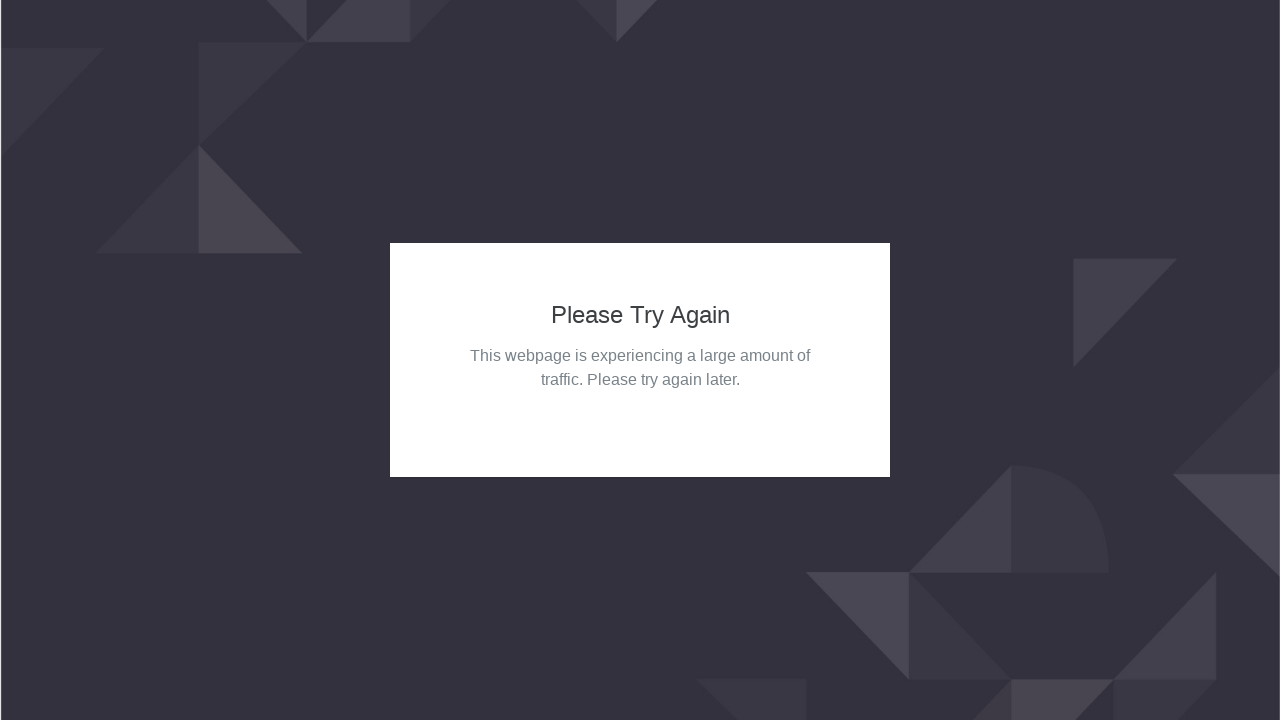

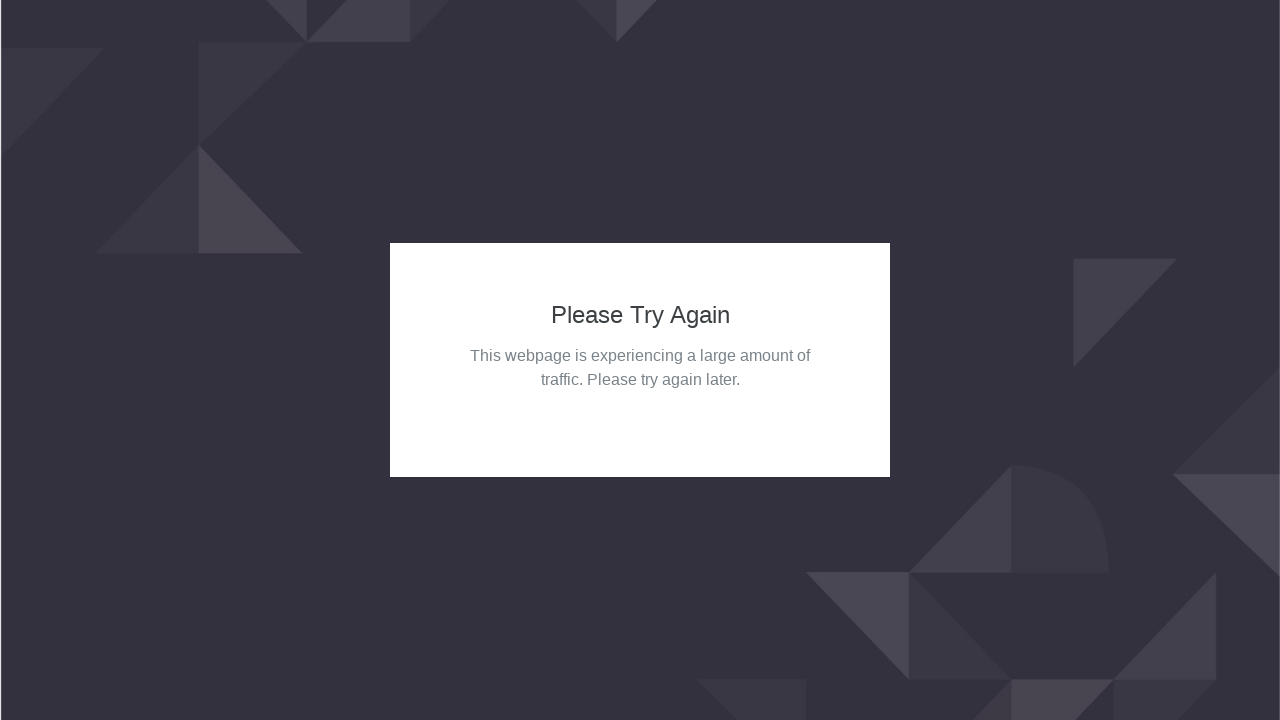